Tests a wait scenario by clicking a verify button and checking for a success message on the page

Starting URL: http://suninjuly.github.io/wait1.html

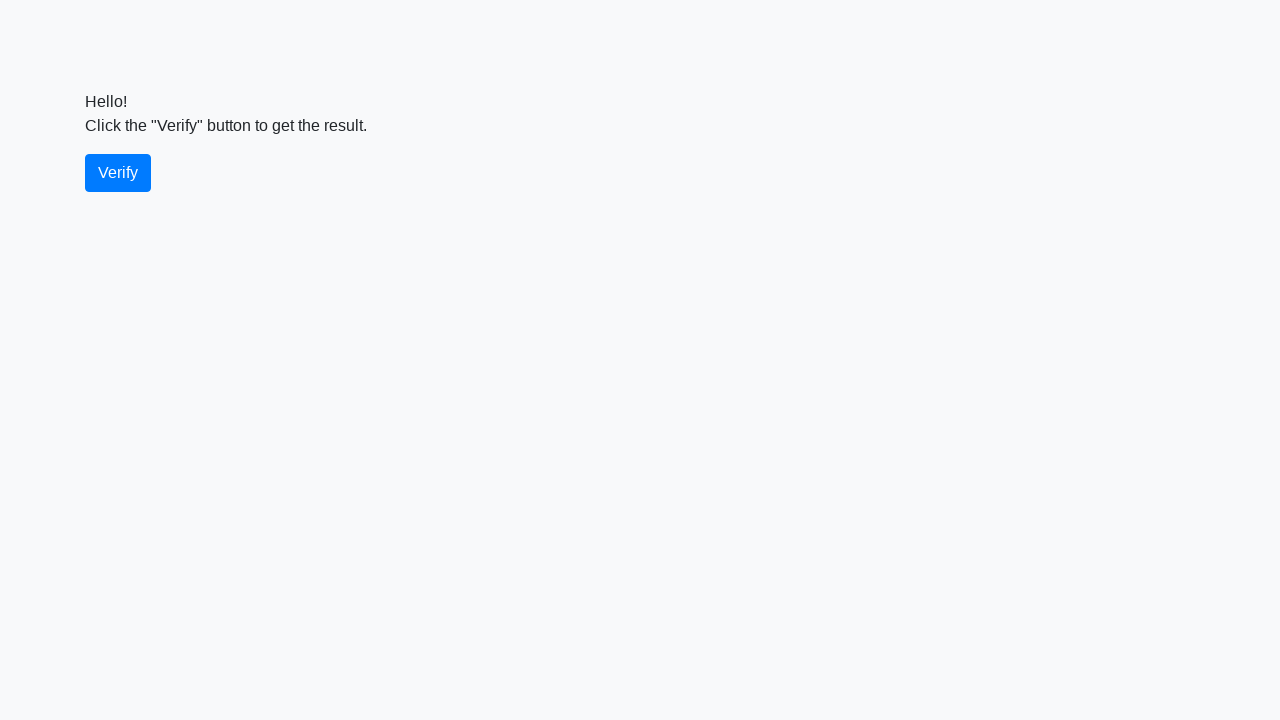

Clicked the verify button at (118, 173) on #verify
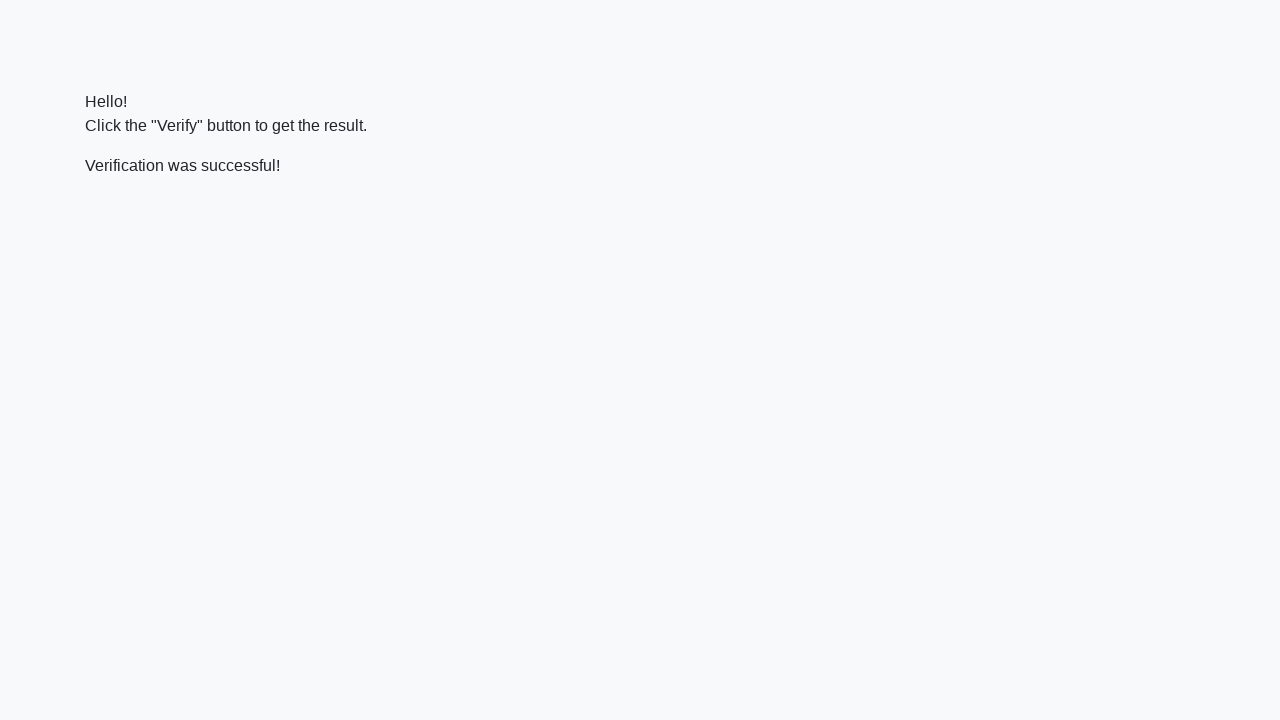

Located the verify message element
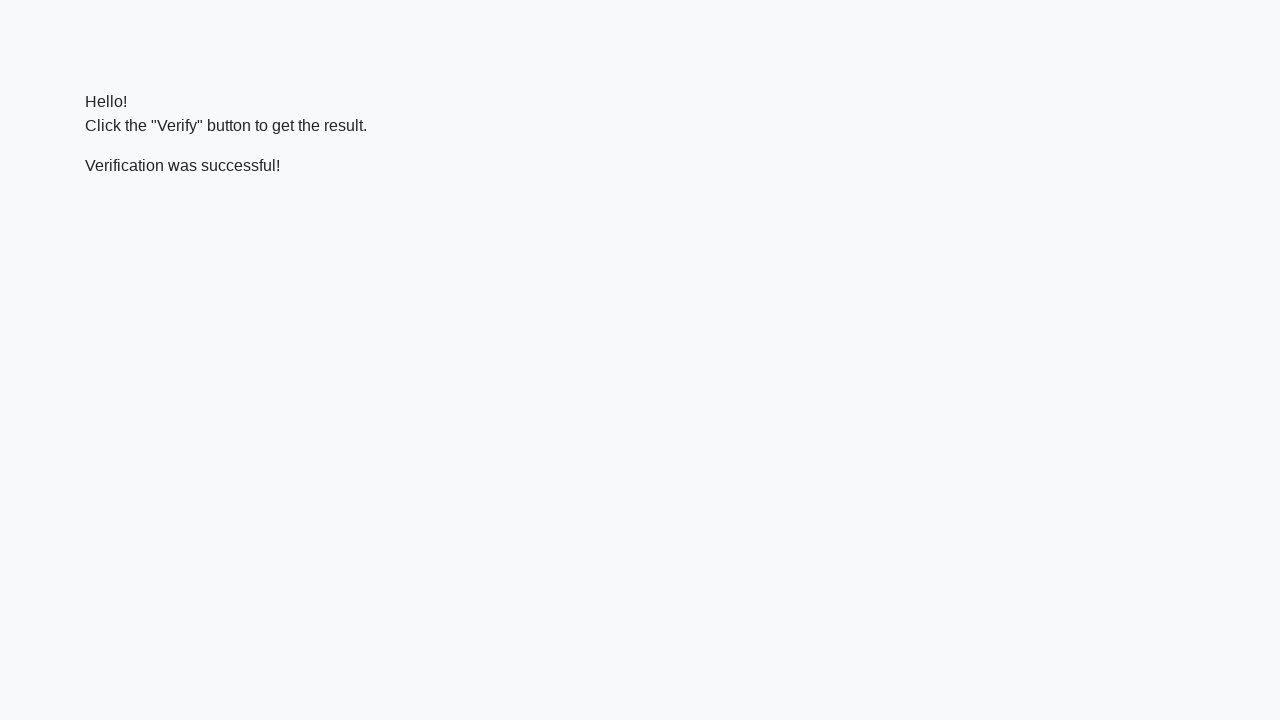

Success message appeared on the page
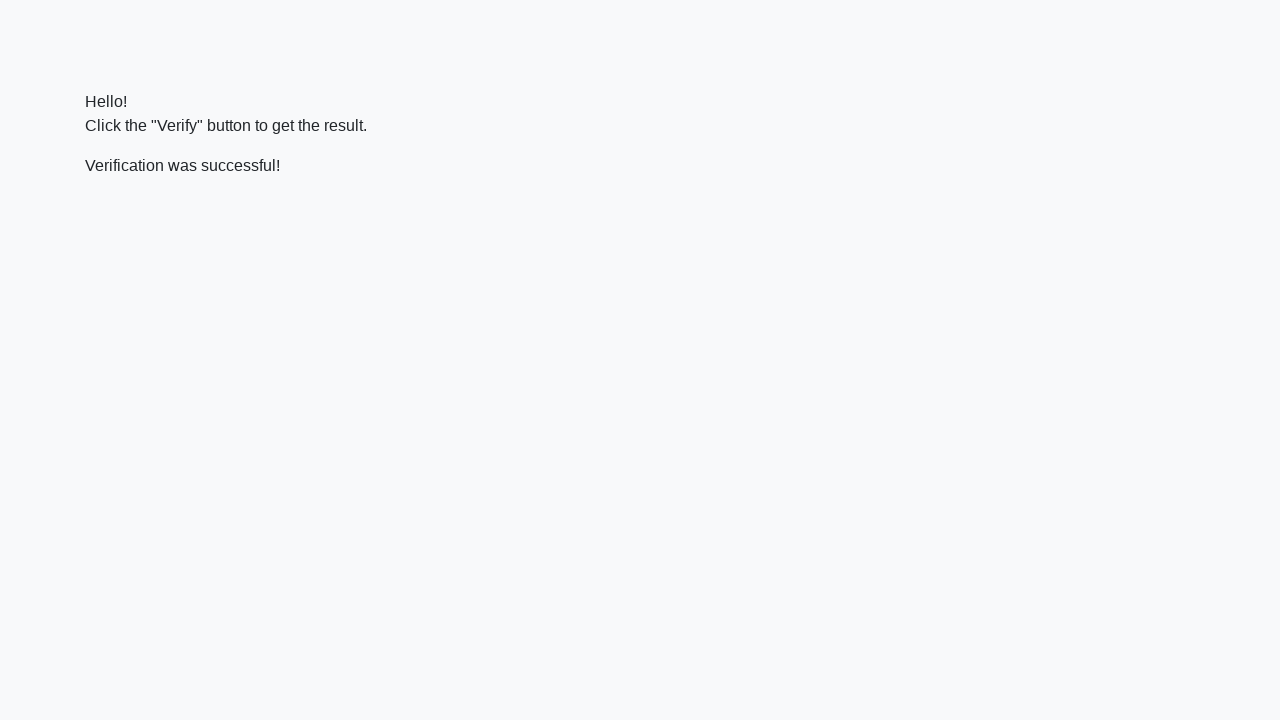

Verified that the success message contains 'successful'
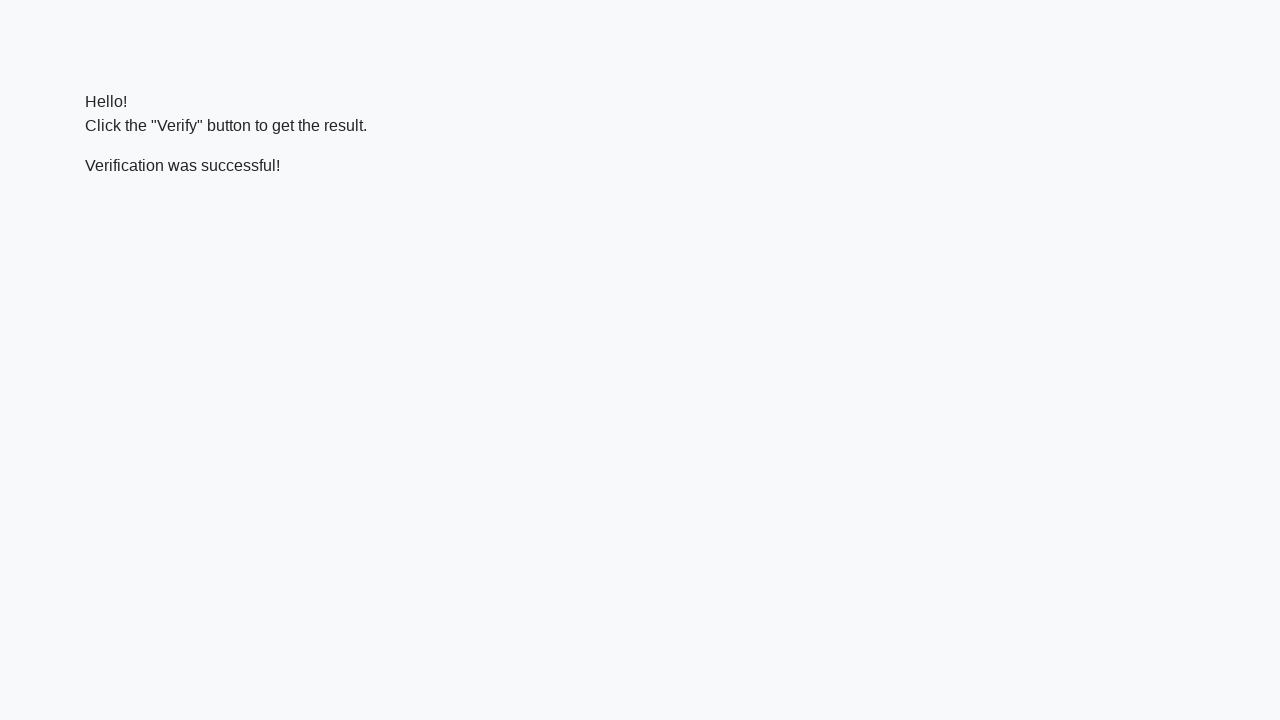

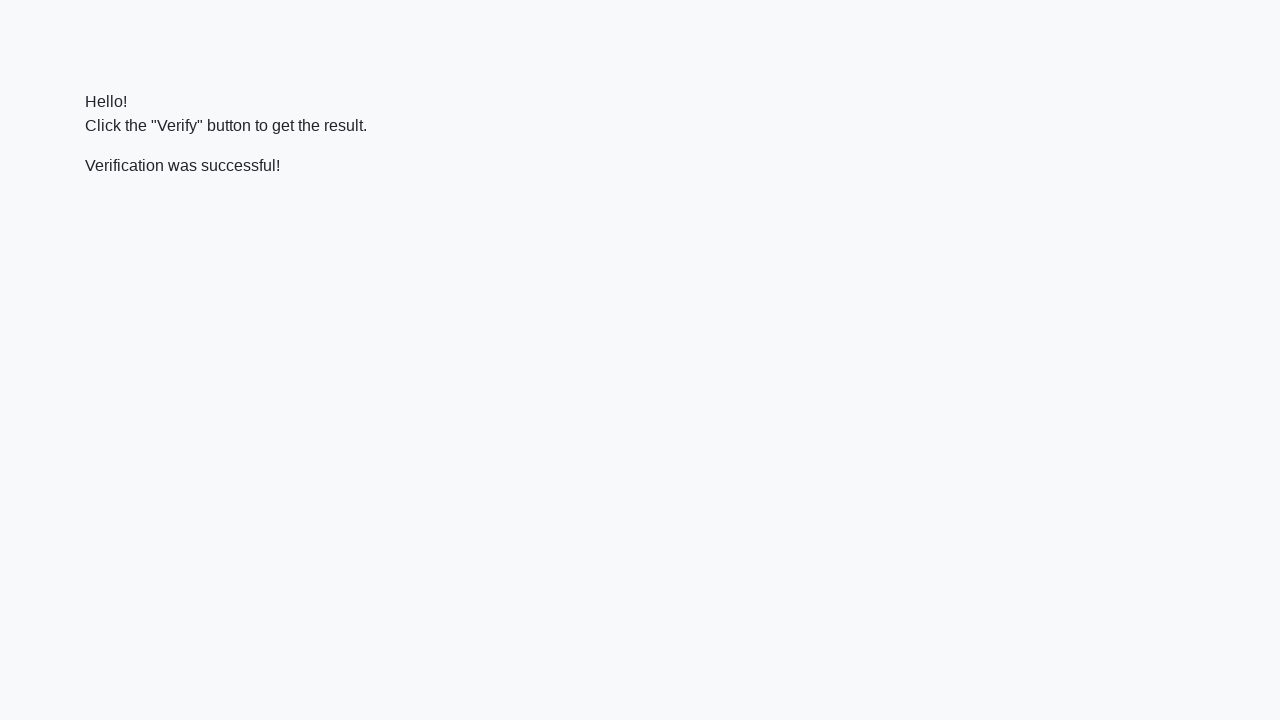